Tests opting out of A/B tests by adding an opt-out cookie after visiting the page, then refreshing to verify the opt-out takes effect.

Starting URL: http://the-internet.herokuapp.com/abtest

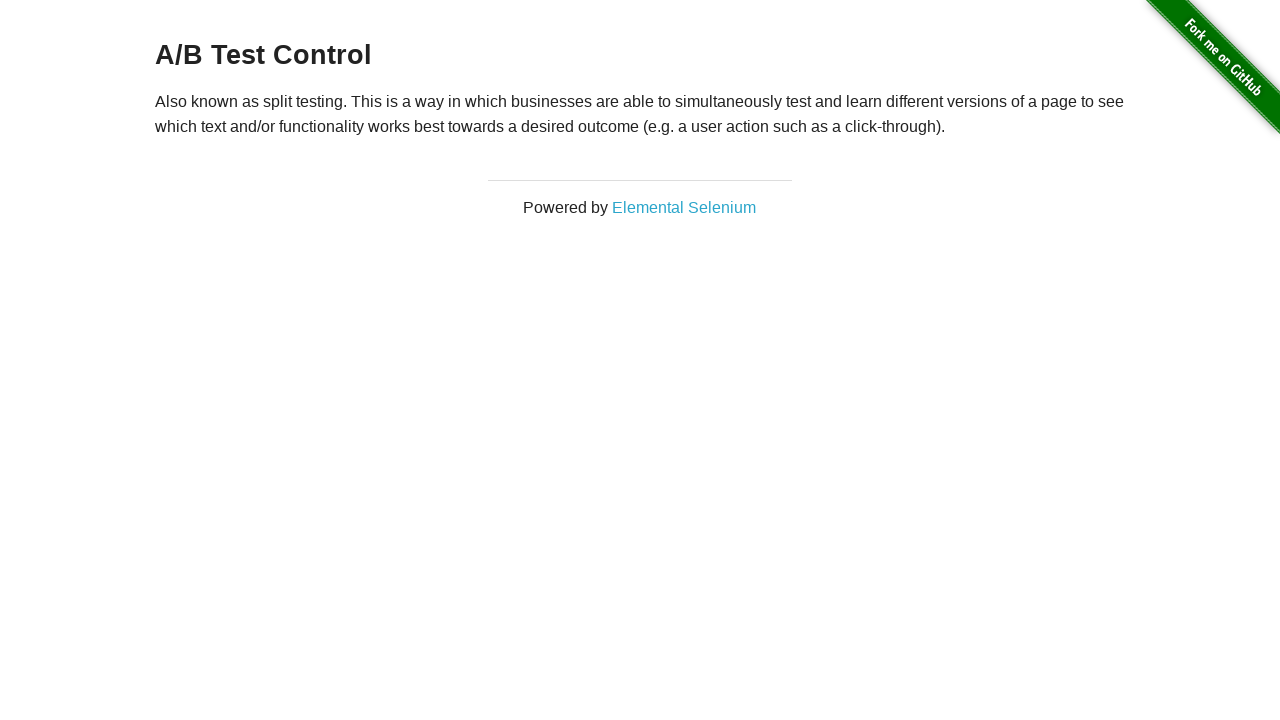

Waited for A/B test heading to load
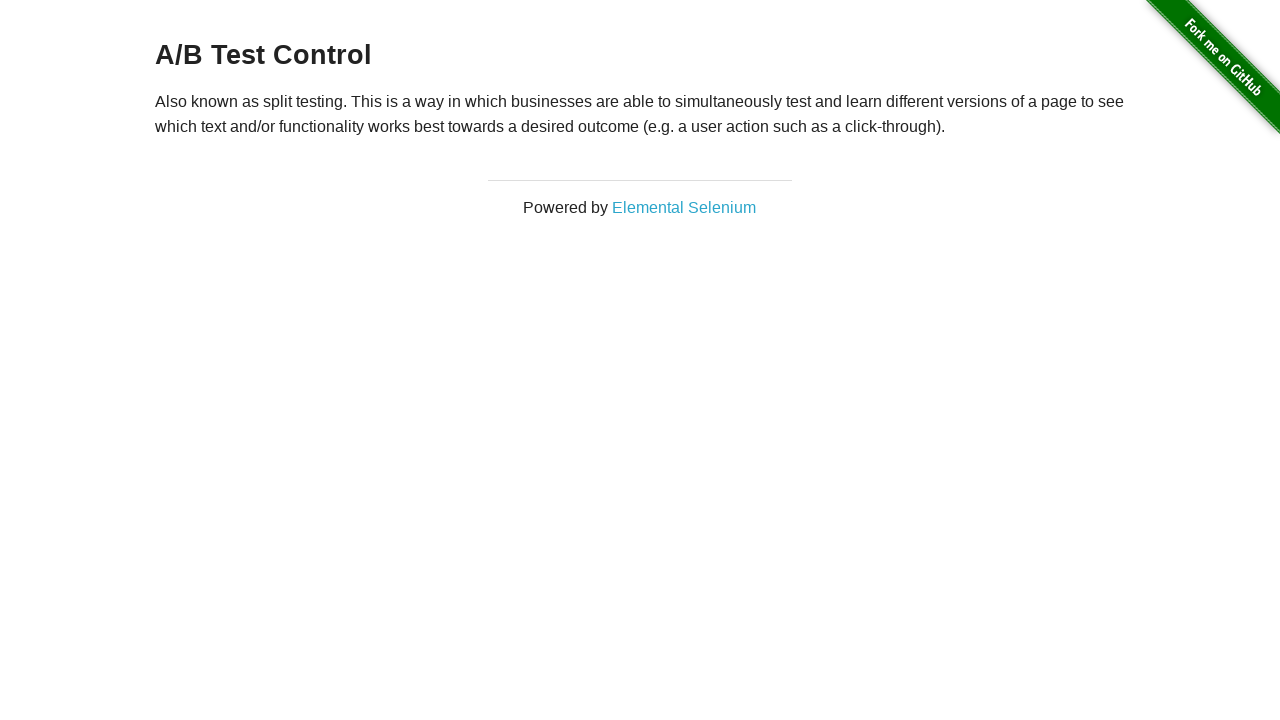

Retrieved initial heading text: 'A/B Test Control'
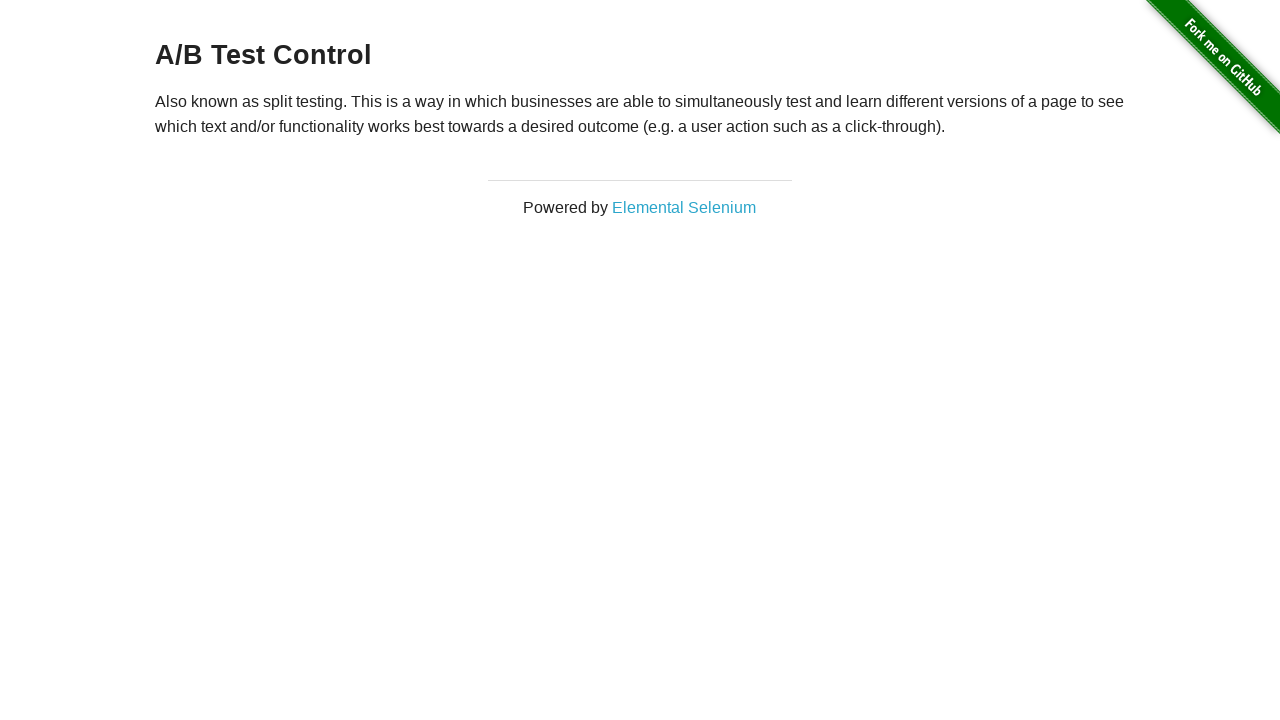

Verified initial heading starts with 'A/B Test'
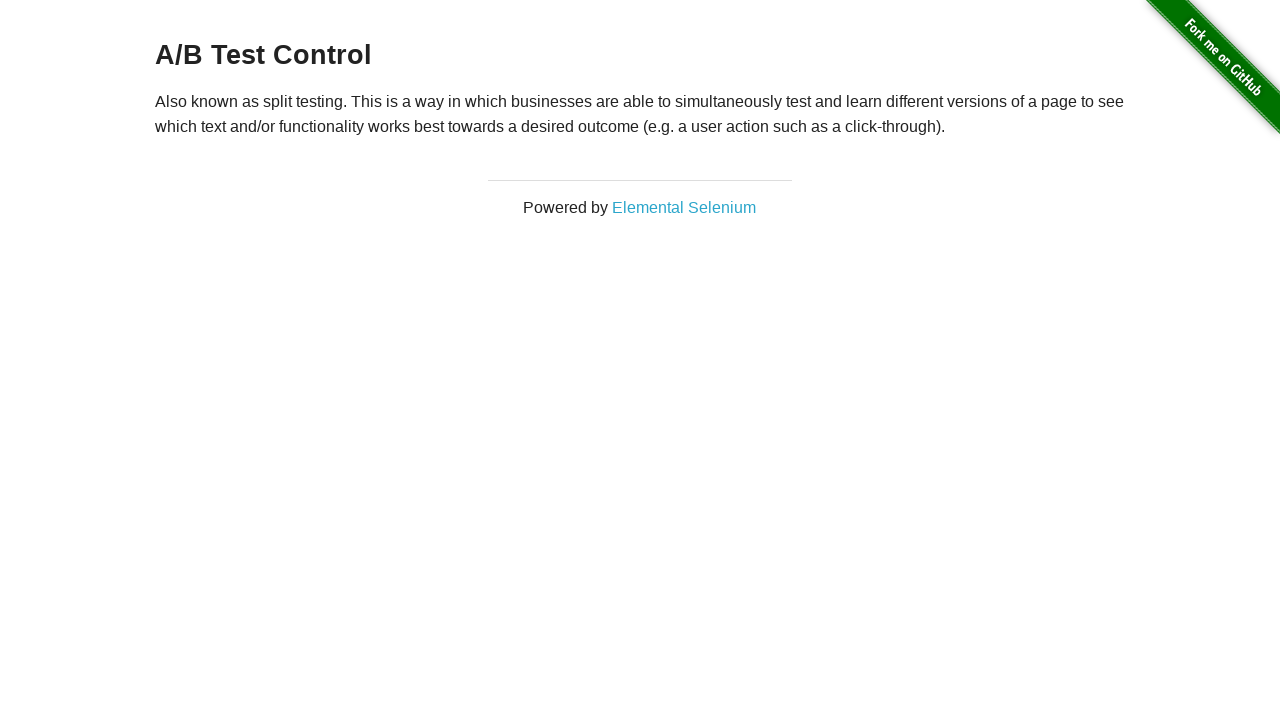

Added optimizelyOptOut cookie with value 'true'
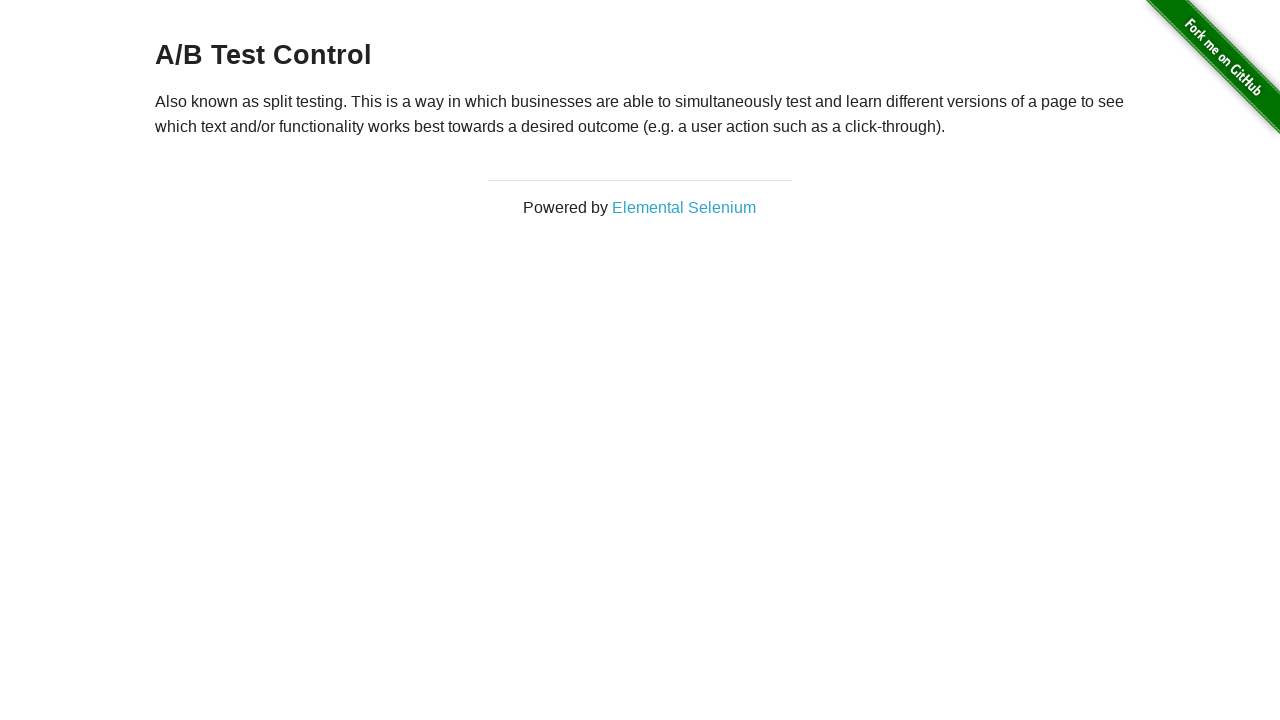

Reloaded page to apply opt-out cookie
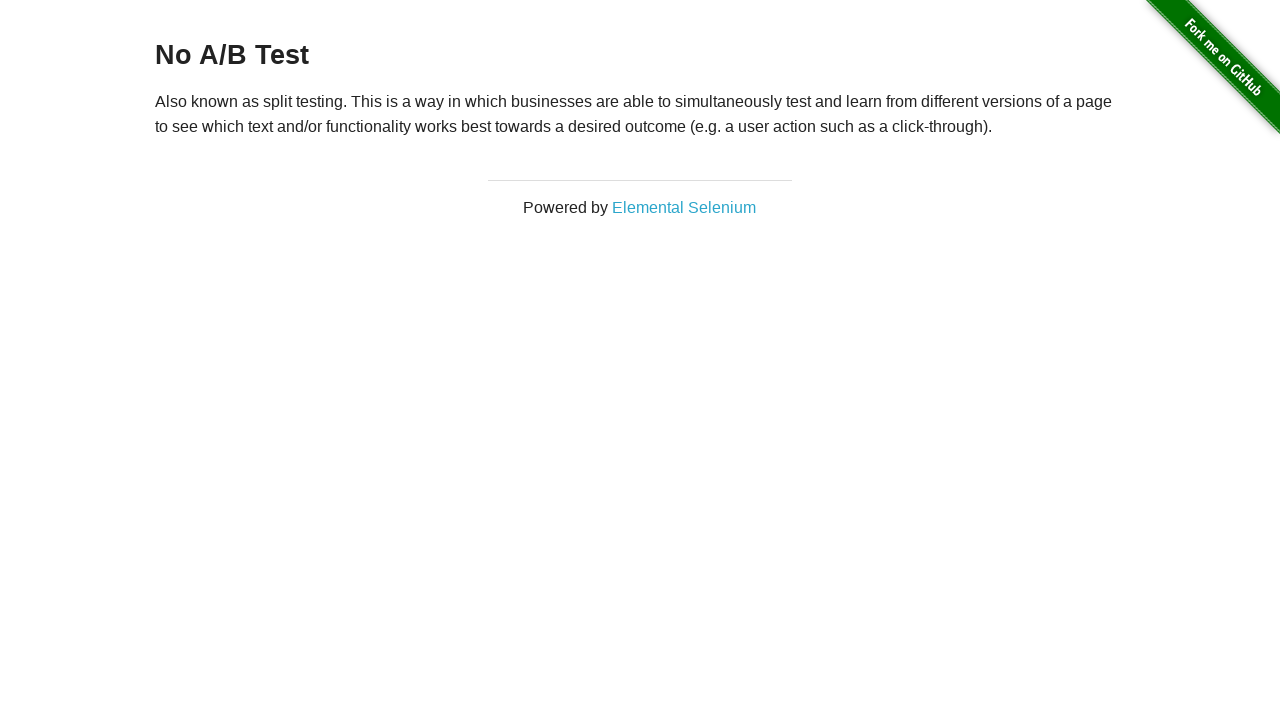

Waited for heading to load after page refresh
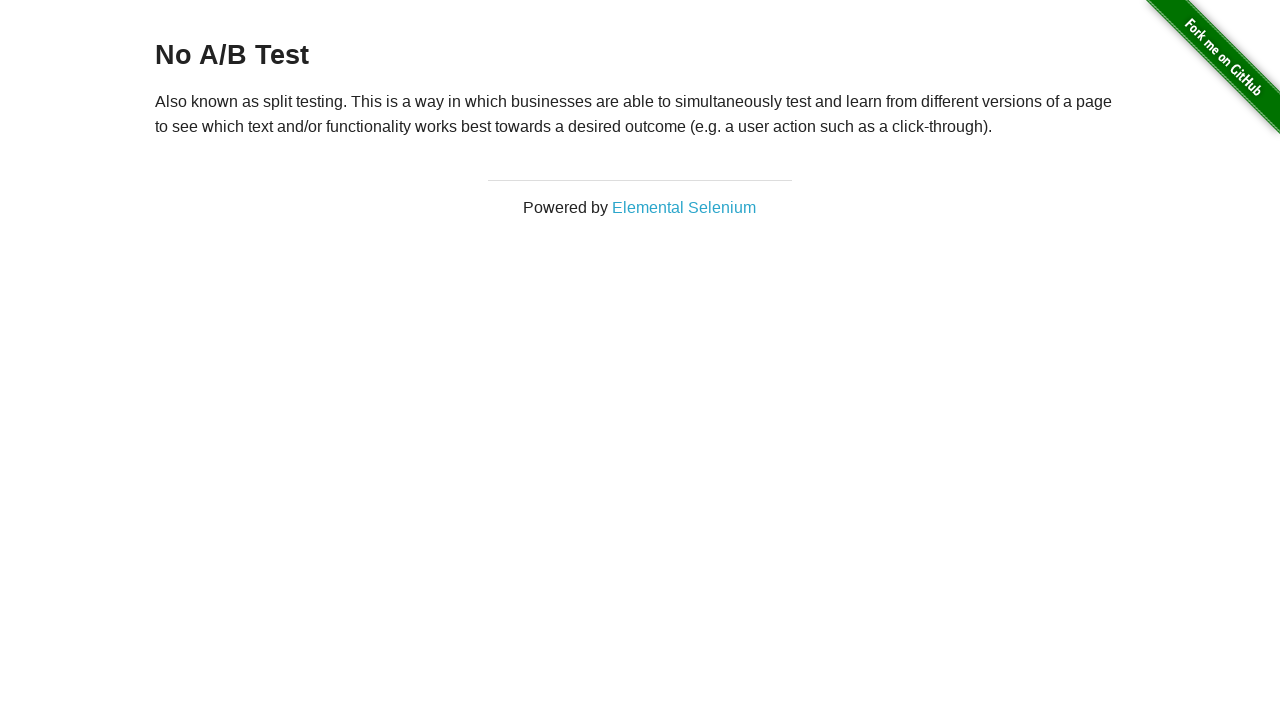

Retrieved heading text after opt-out: 'No A/B Test'
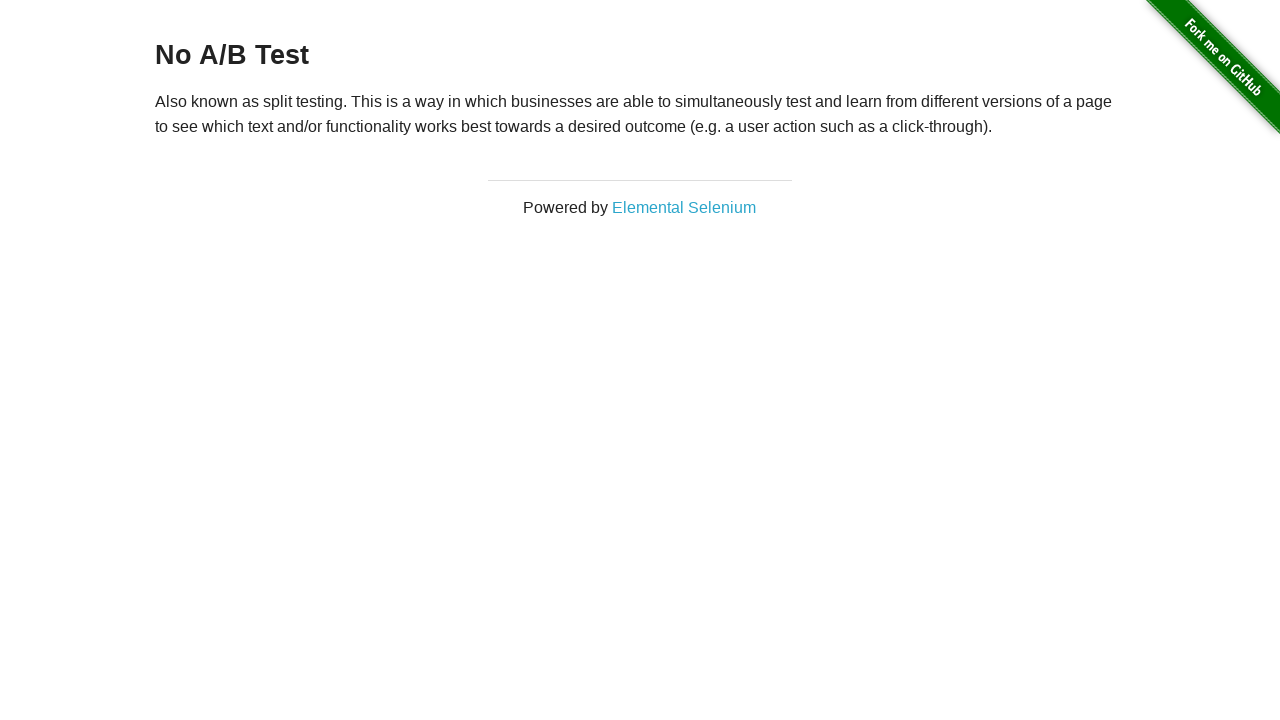

Verified opt-out successful: heading shows 'No A/B Test'
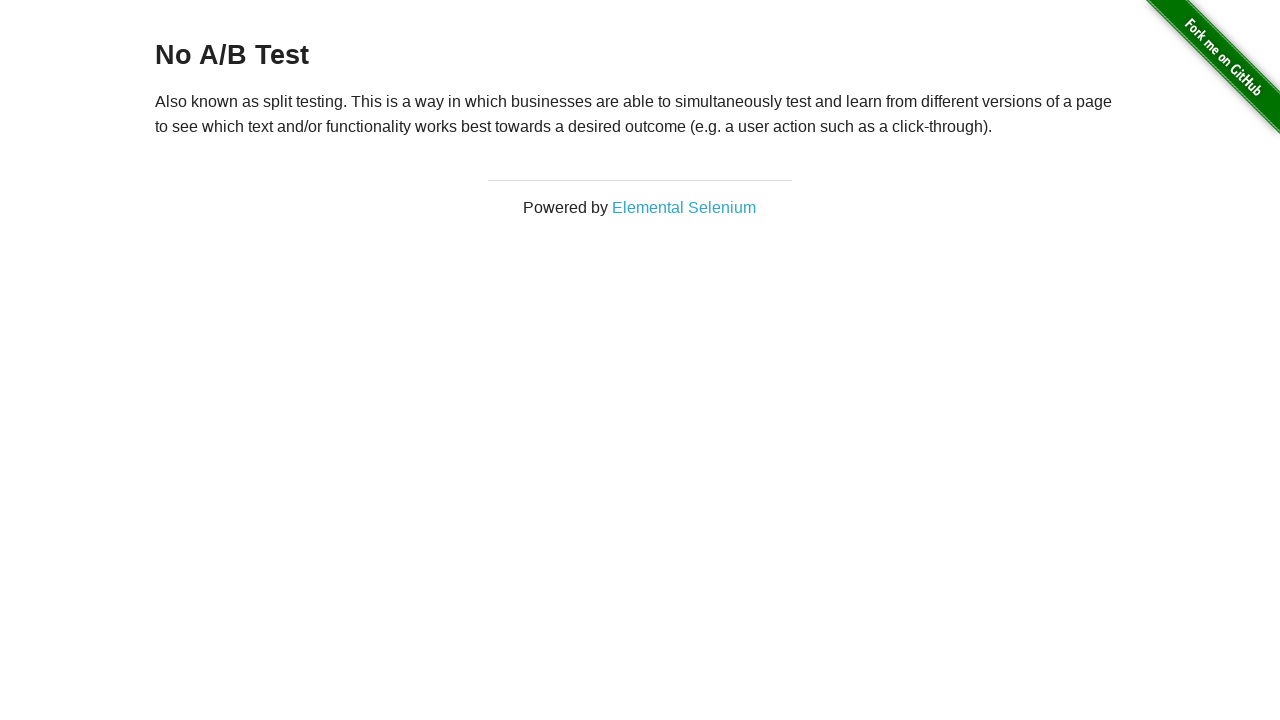

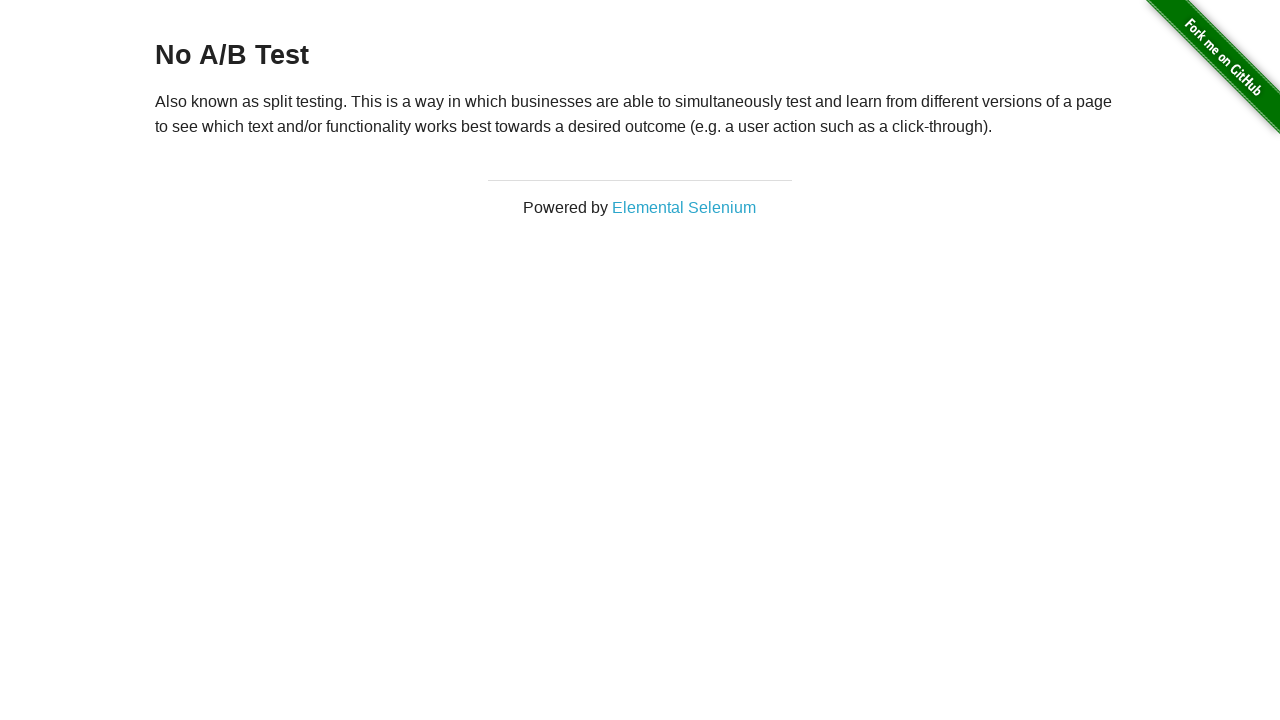